Tests browser window/tab handling by clicking a button that opens a new tab, switching to the new tab to read content, closing it, and switching back to the original window.

Starting URL: https://demoqa.com/browser-windows

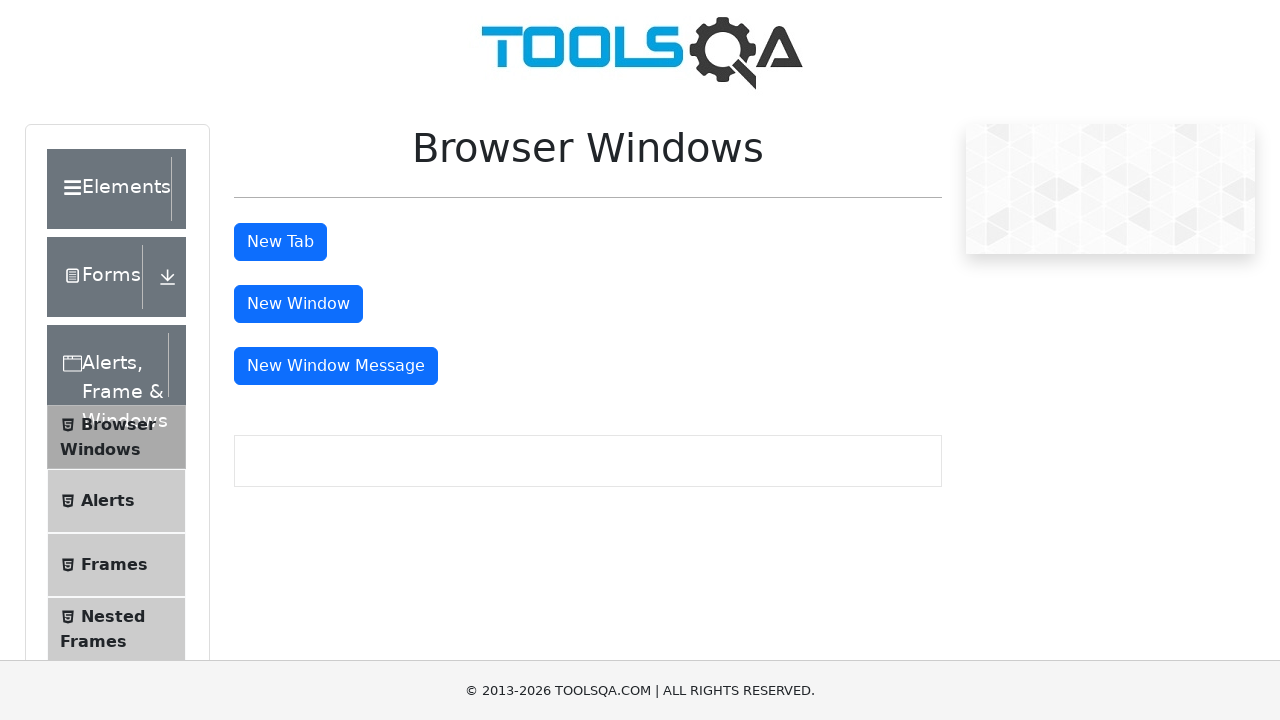

Scrolled down the page by 700 pixels to make button visible
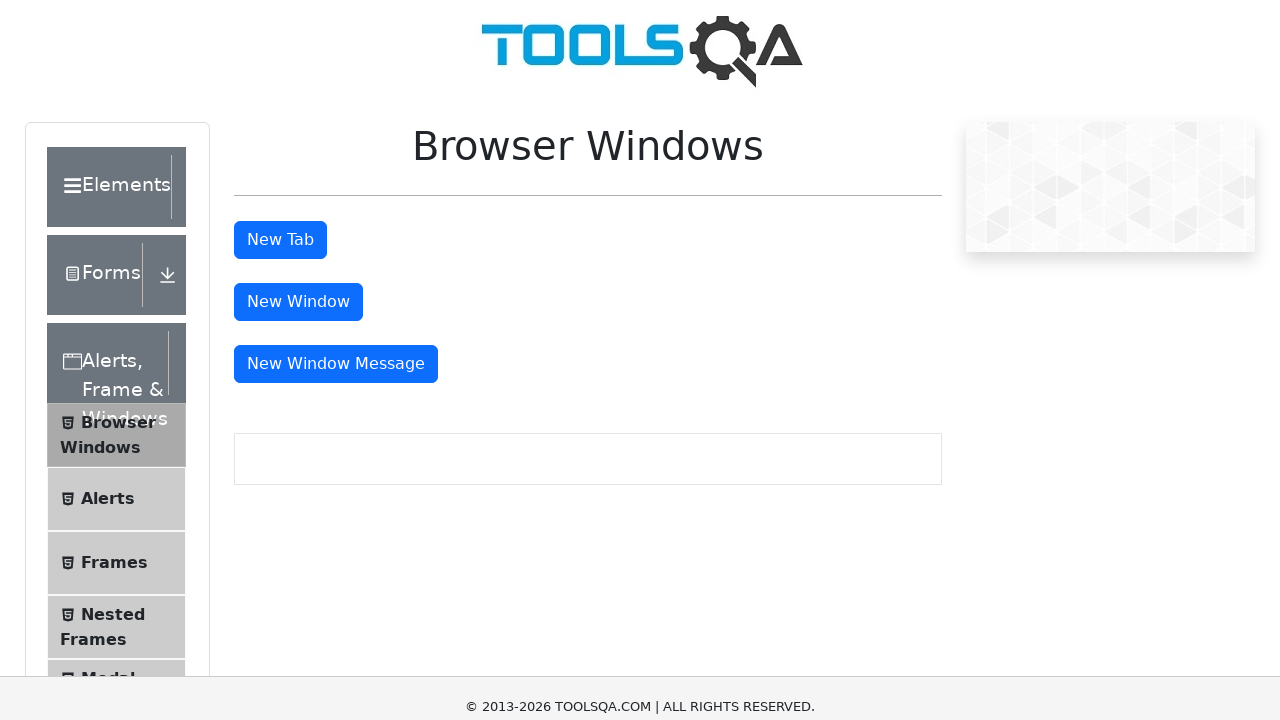

Clicked the 'New Tab' button to open a new tab at (280, 19) on #tabButton
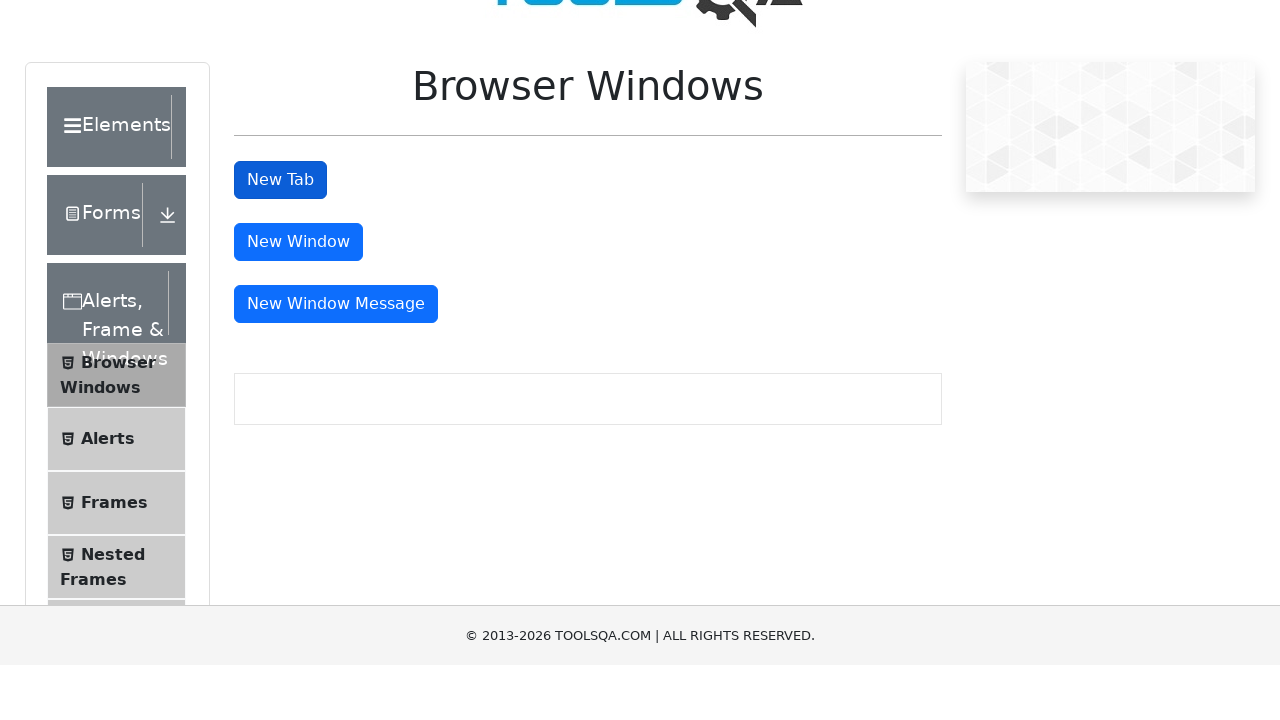

Captured the new tab/page object
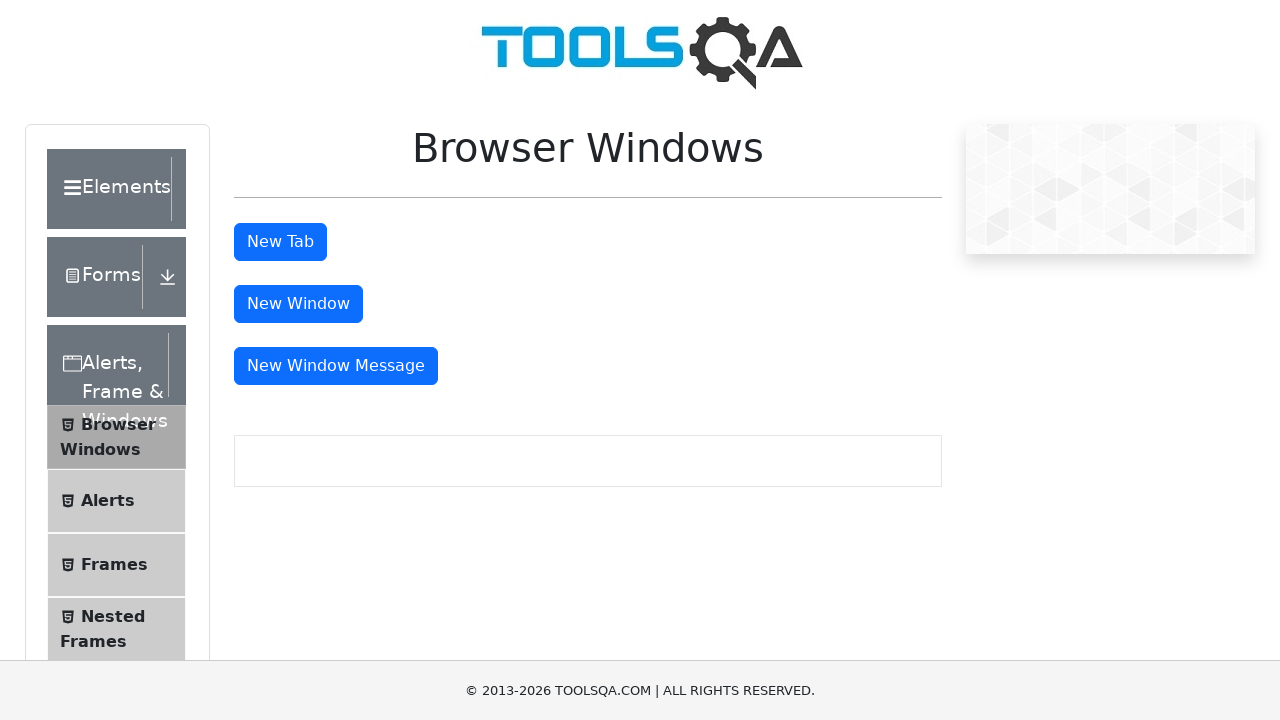

New tab loaded and sample heading element is visible
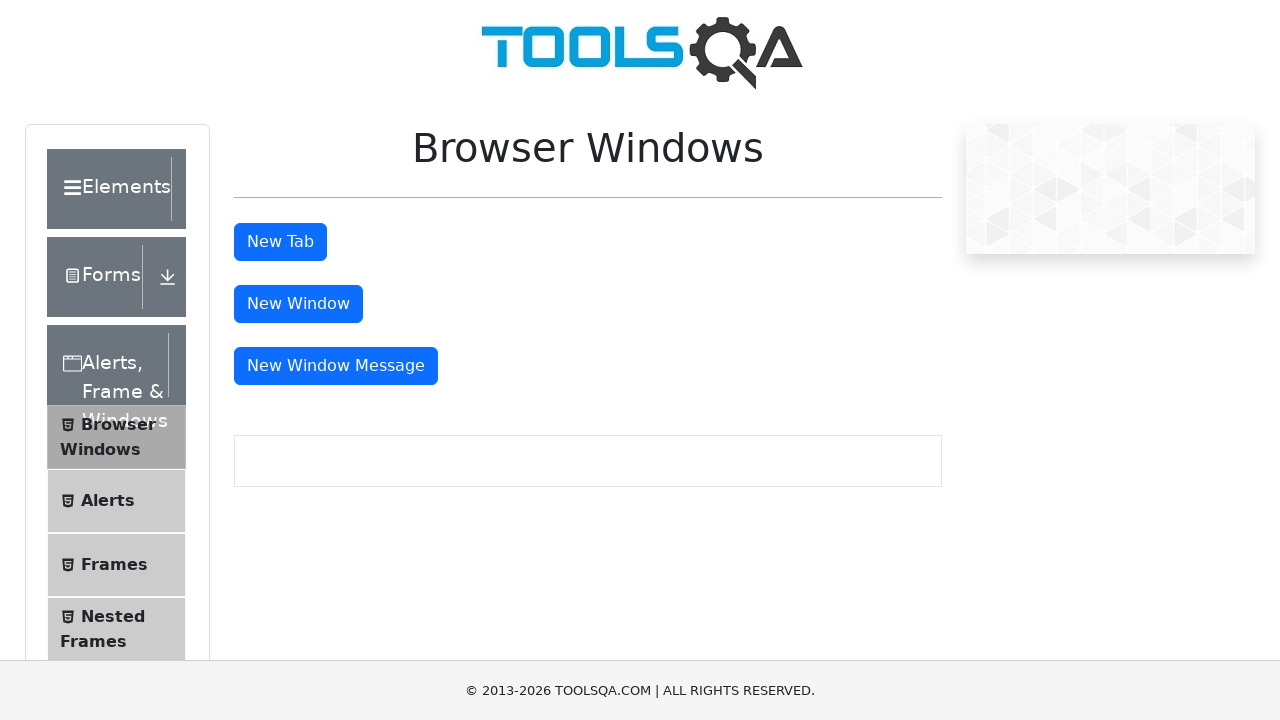

Retrieved heading text from new tab: 'This is a sample page'
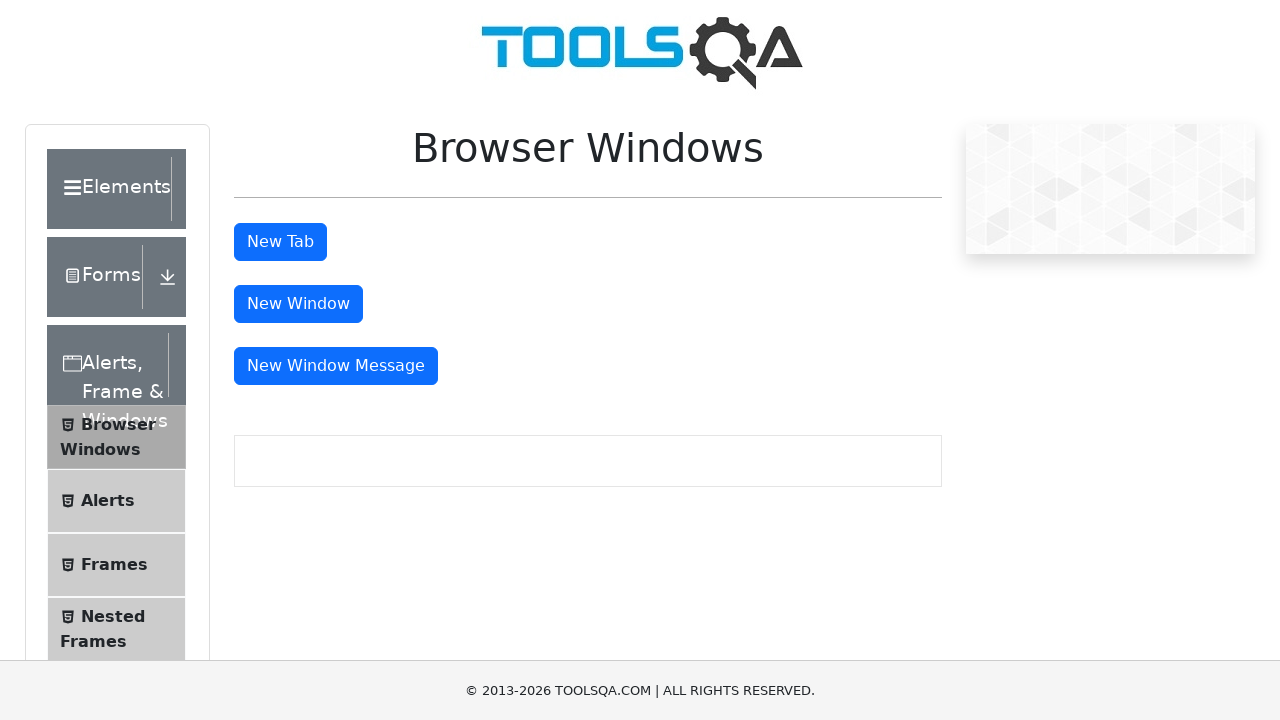

Closed the new tab
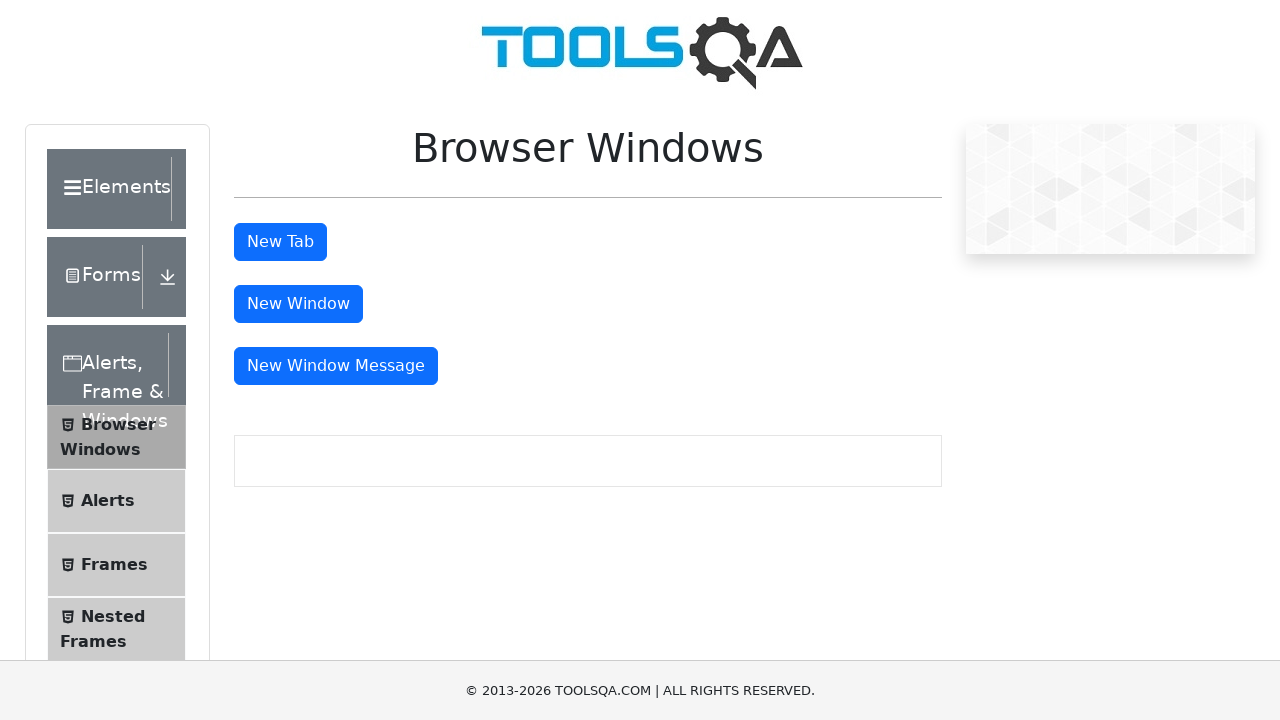

Switched back to original window/tab
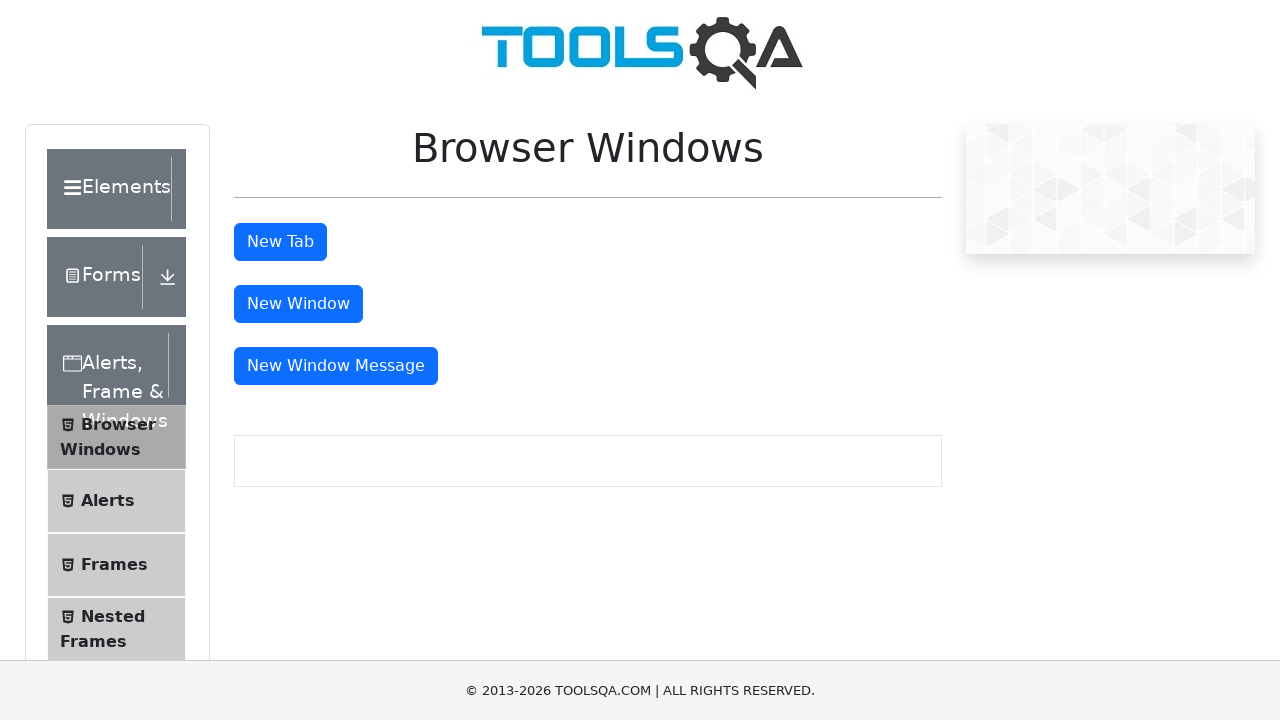

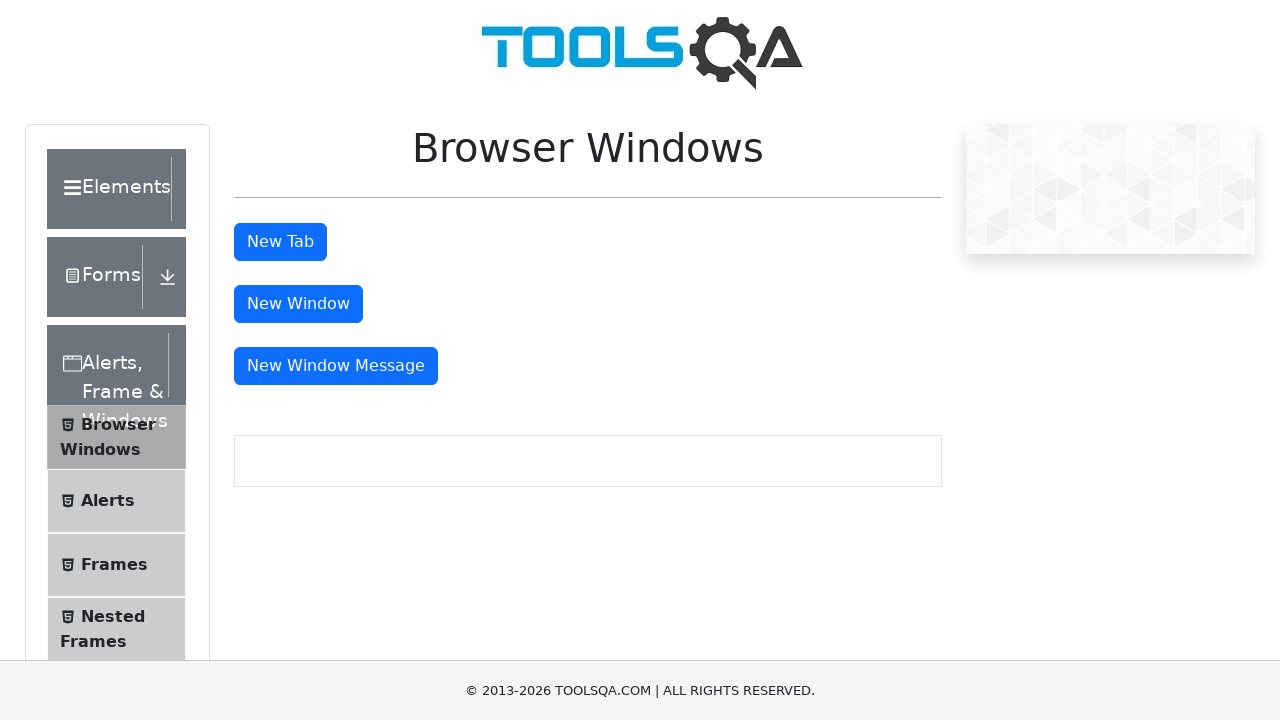